Navigates to Python.org and locates various elements including the search bar, documentation link, and bug reporting link to verify their presence on the page

Starting URL: https://www.python.org

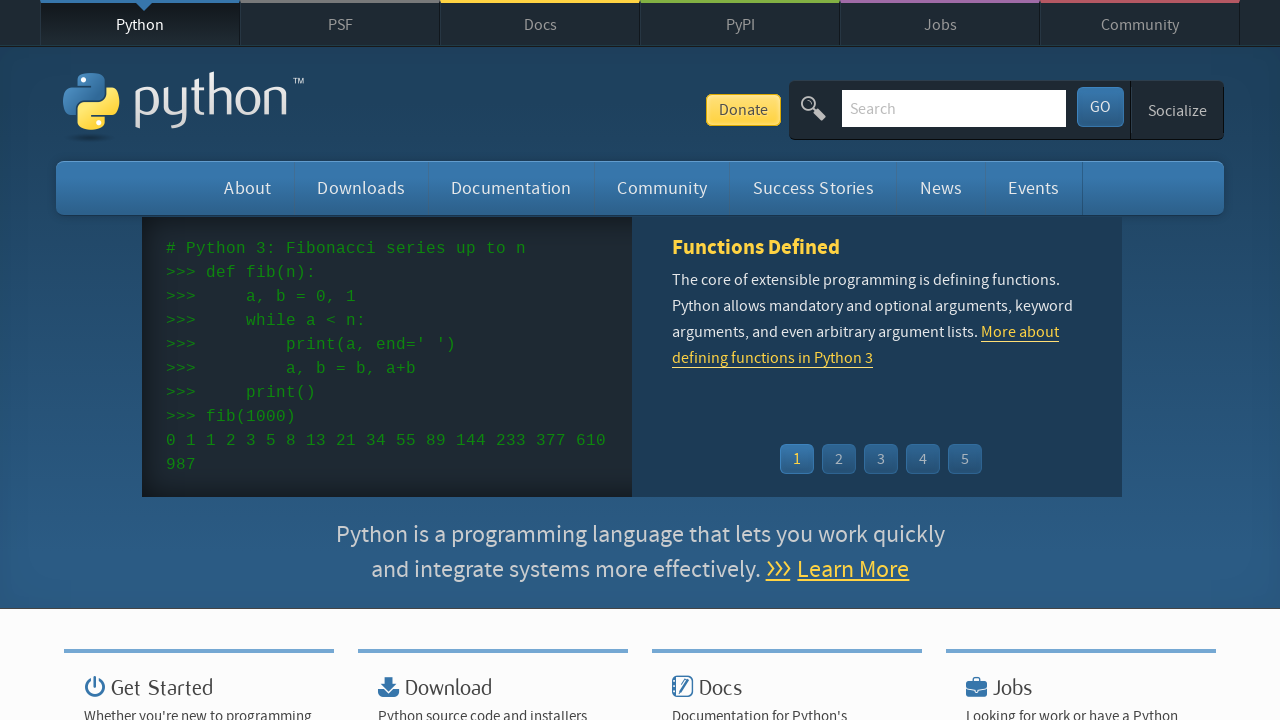

Navigated to https://www.python.org
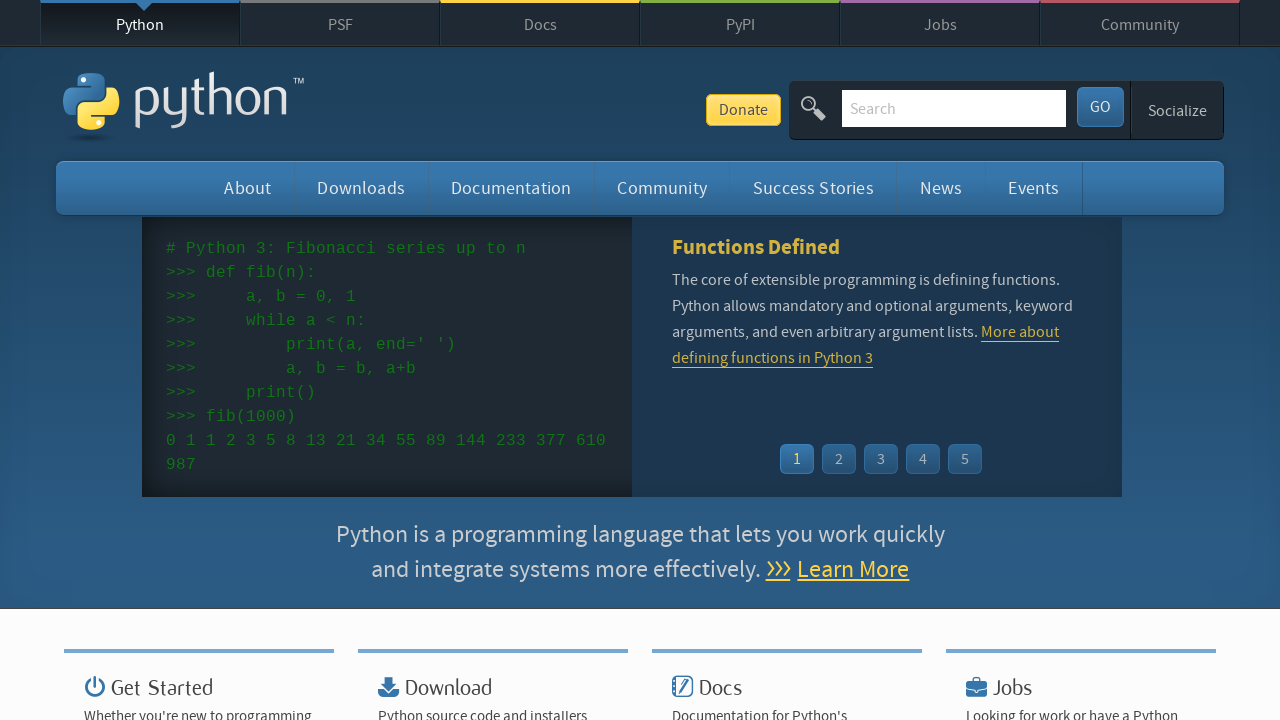

Search bar element located and ready
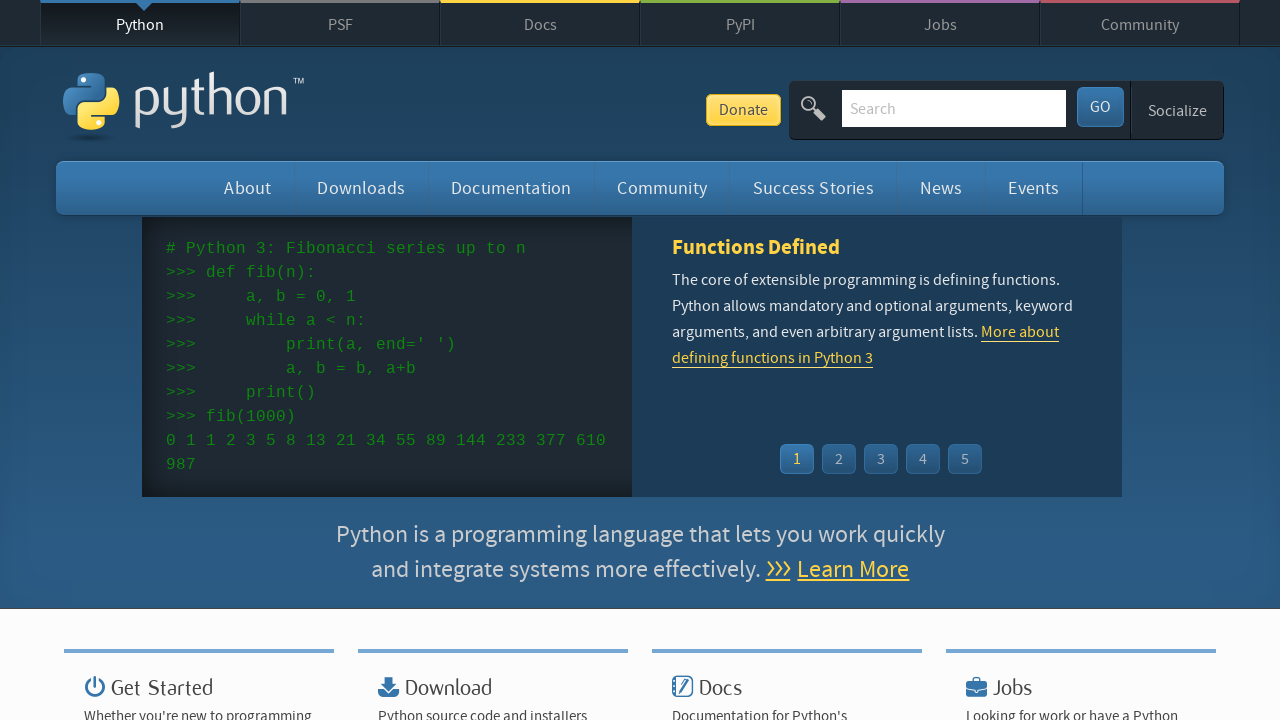

Documentation widget link located and ready
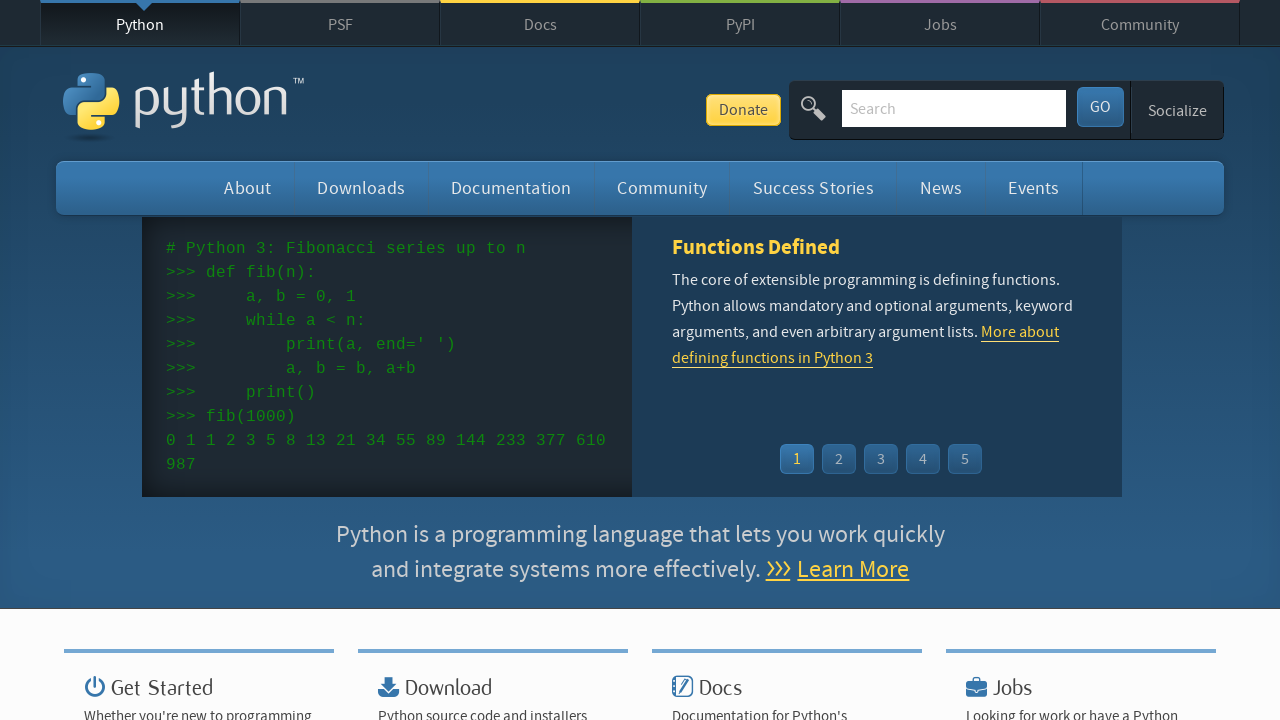

Bug reporting link in footer located and ready
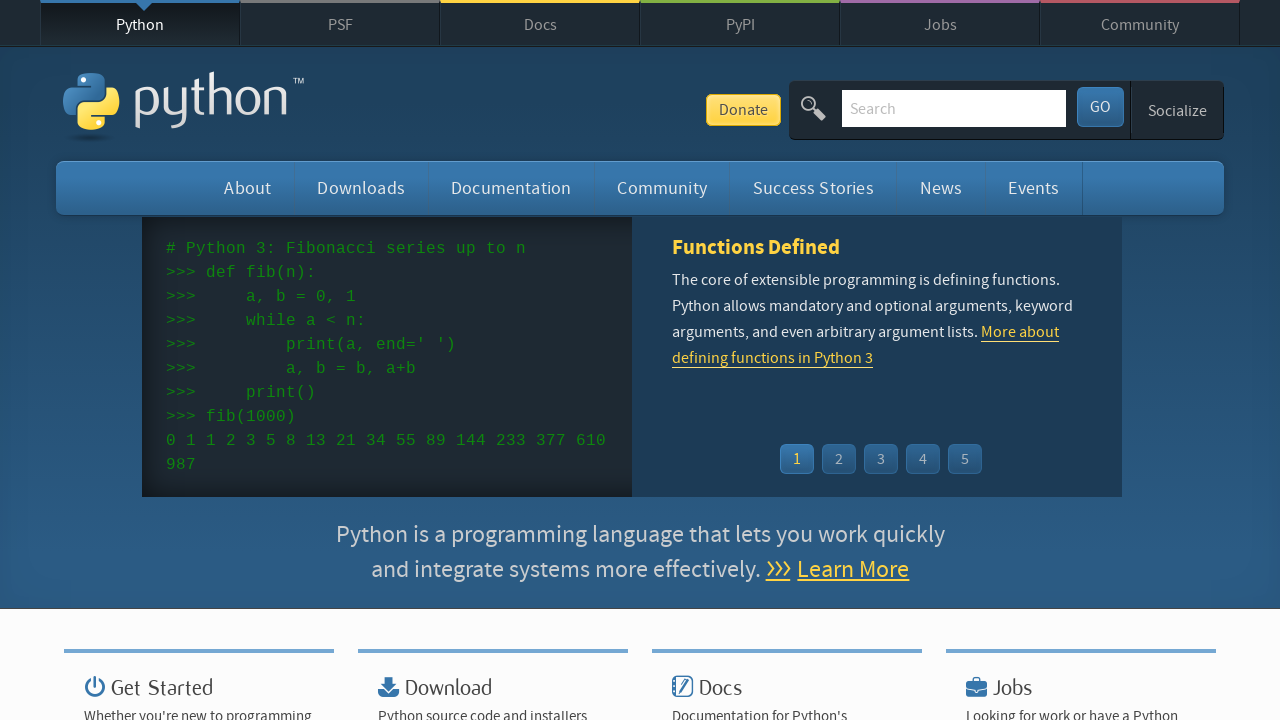

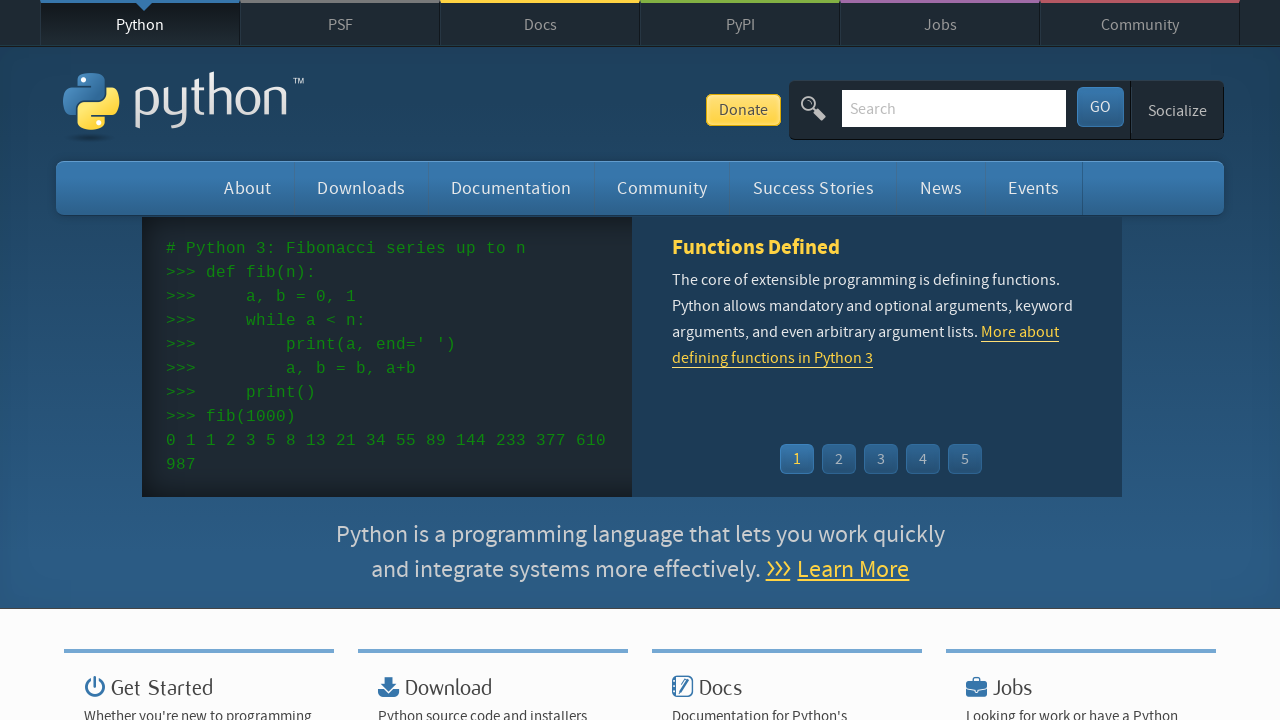